Tests the search functionality on Selenium documentation website by clicking the search button and entering a search query

Starting URL: https://www.selenium.dev/

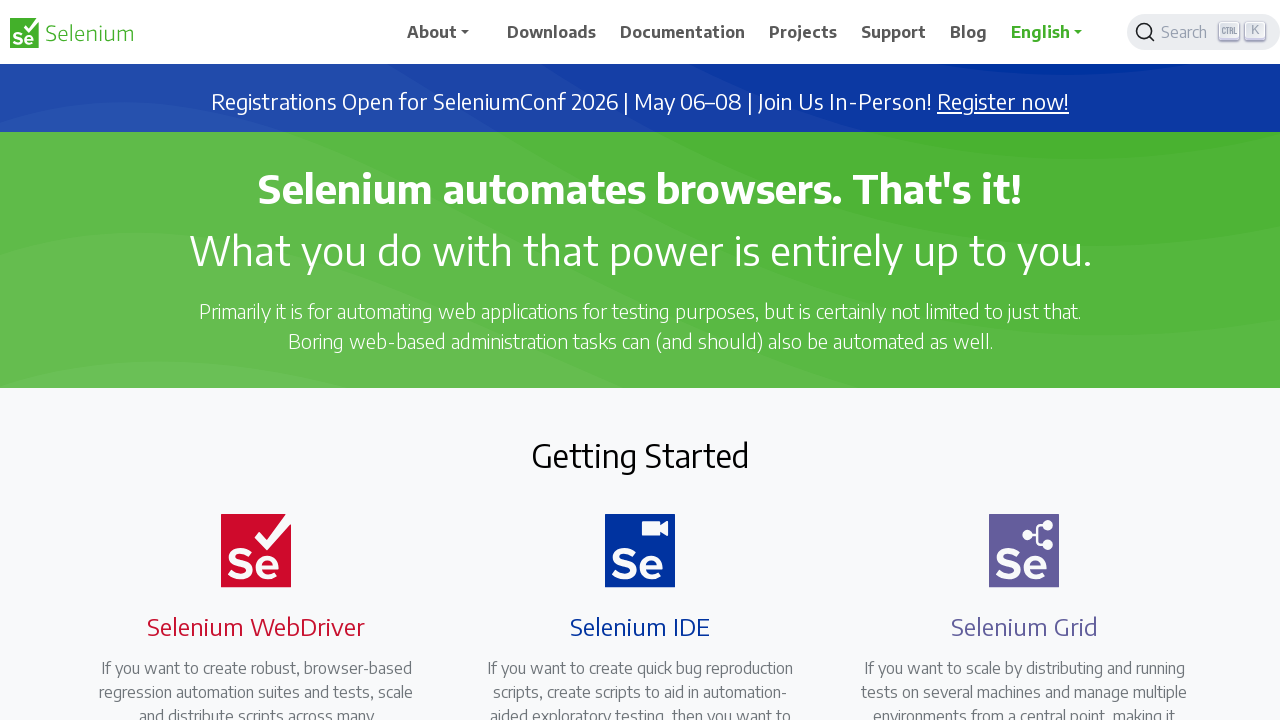

Clicked search button to open search input at (1187, 32) on span.DocSearch-Button-Placeholder
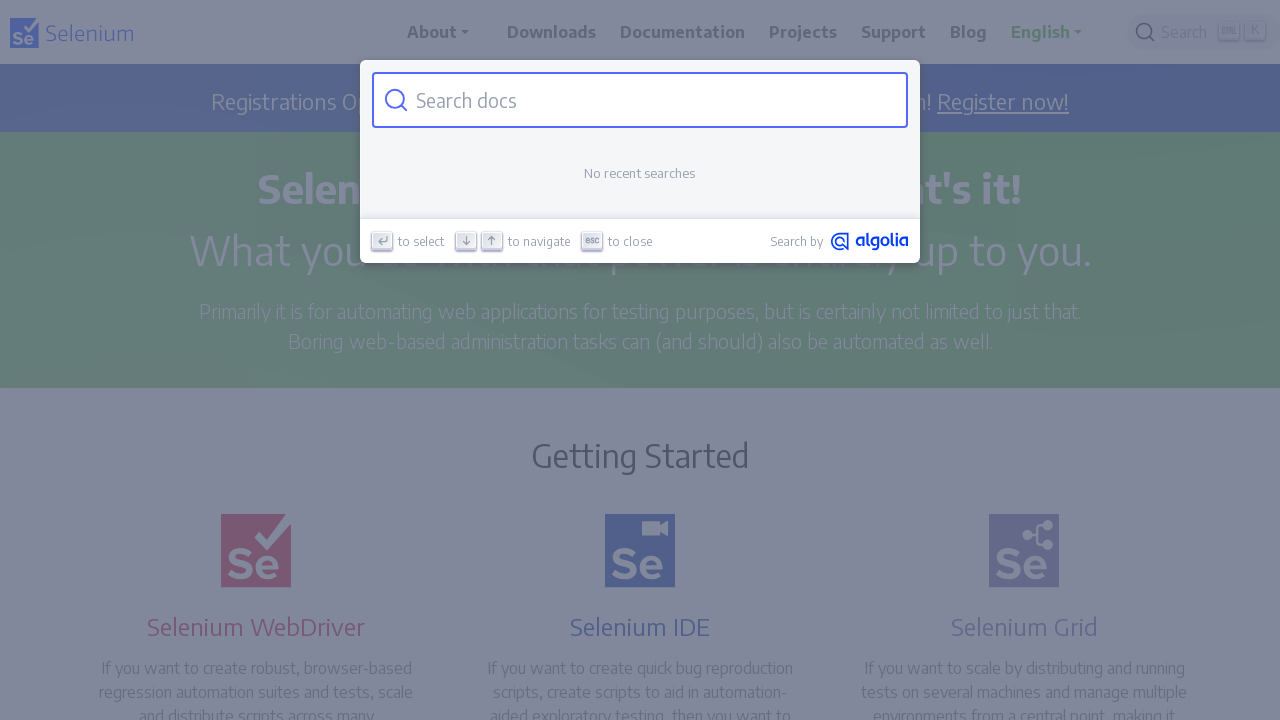

Entered 'support feature' in search input field on input.DocSearch-Input
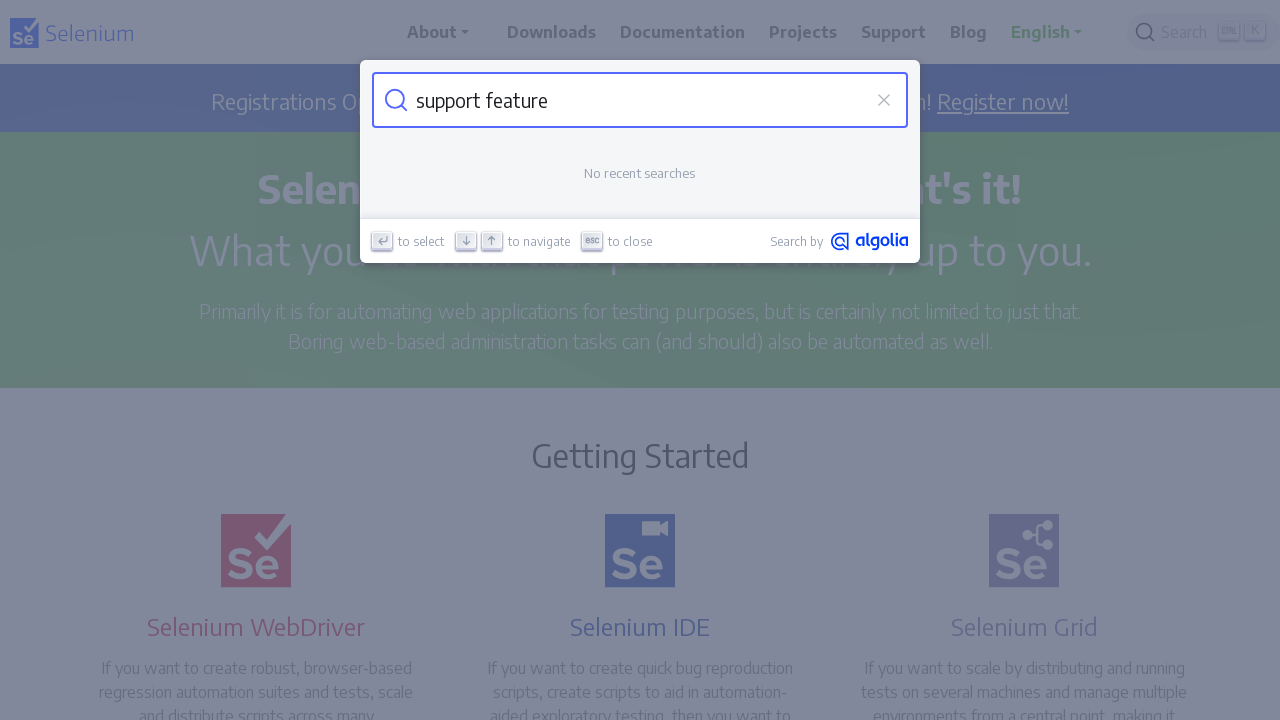

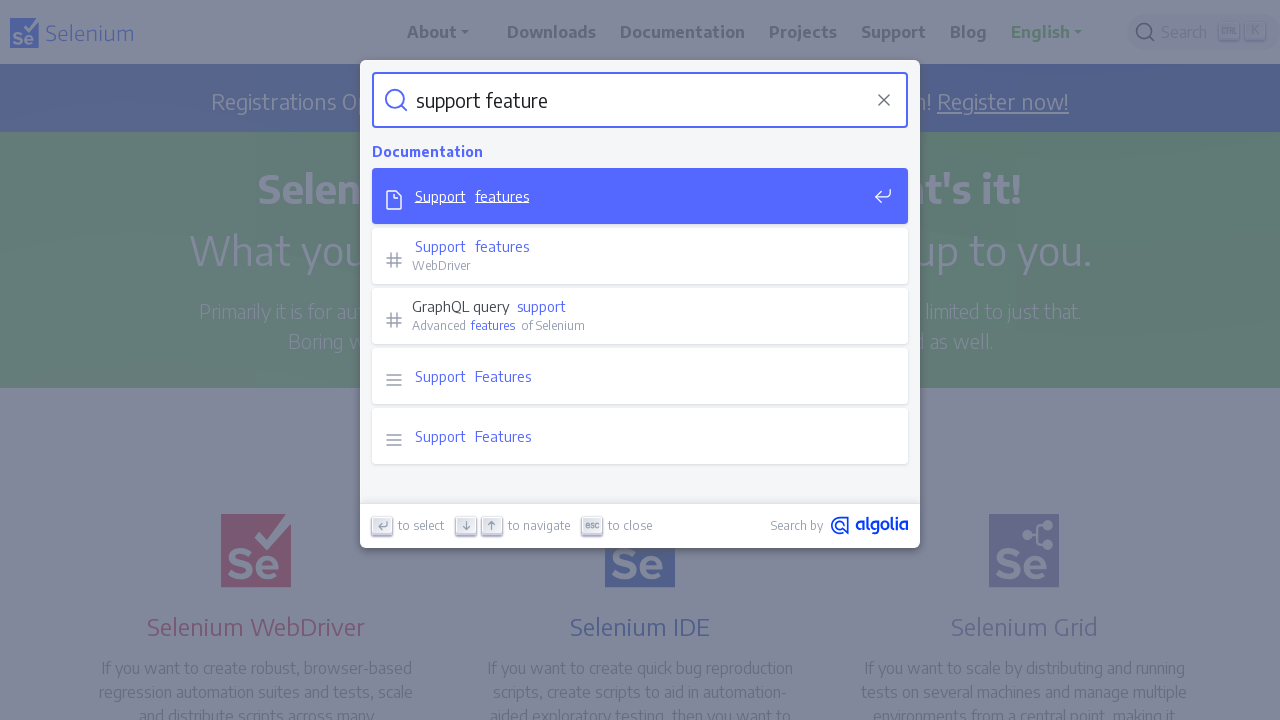